Tests selecting multiple non-consecutive items using keyboard modifier (Ctrl/Cmd) to select items 1, 3, 6, and 11

Starting URL: https://automationfc.github.io/jquery-selectable/

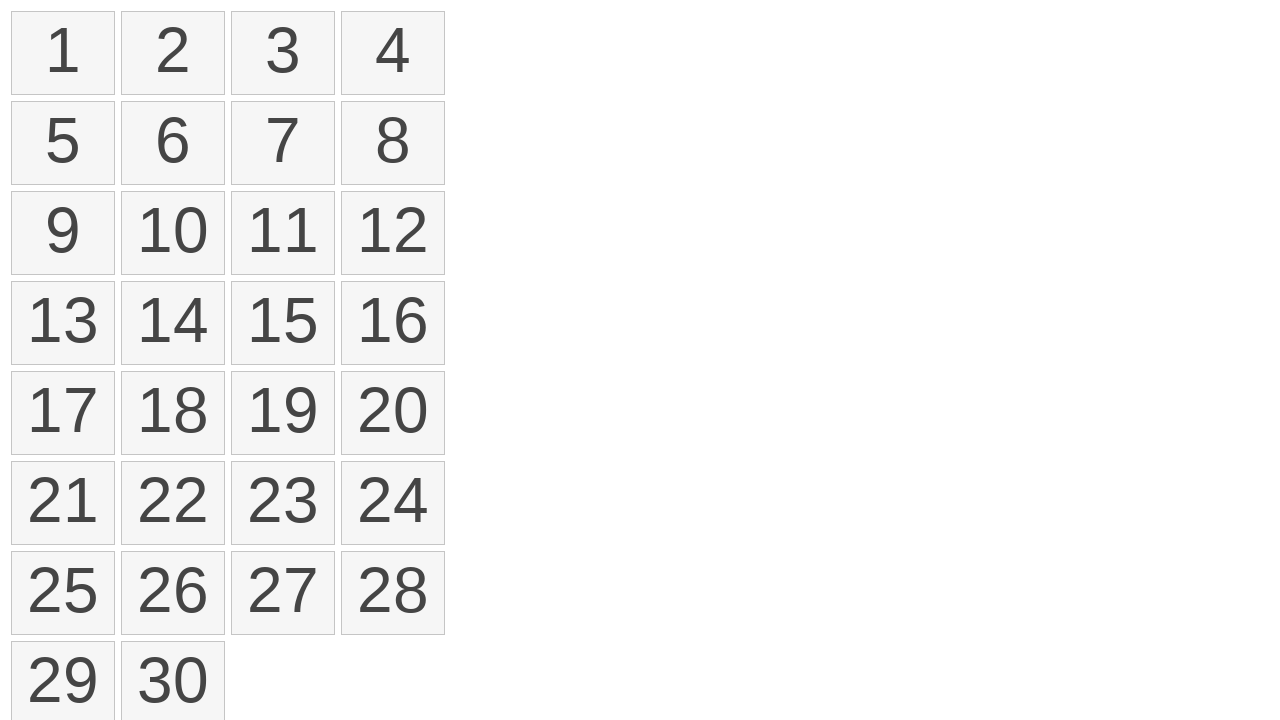

Navigated to jQuery selectable test page
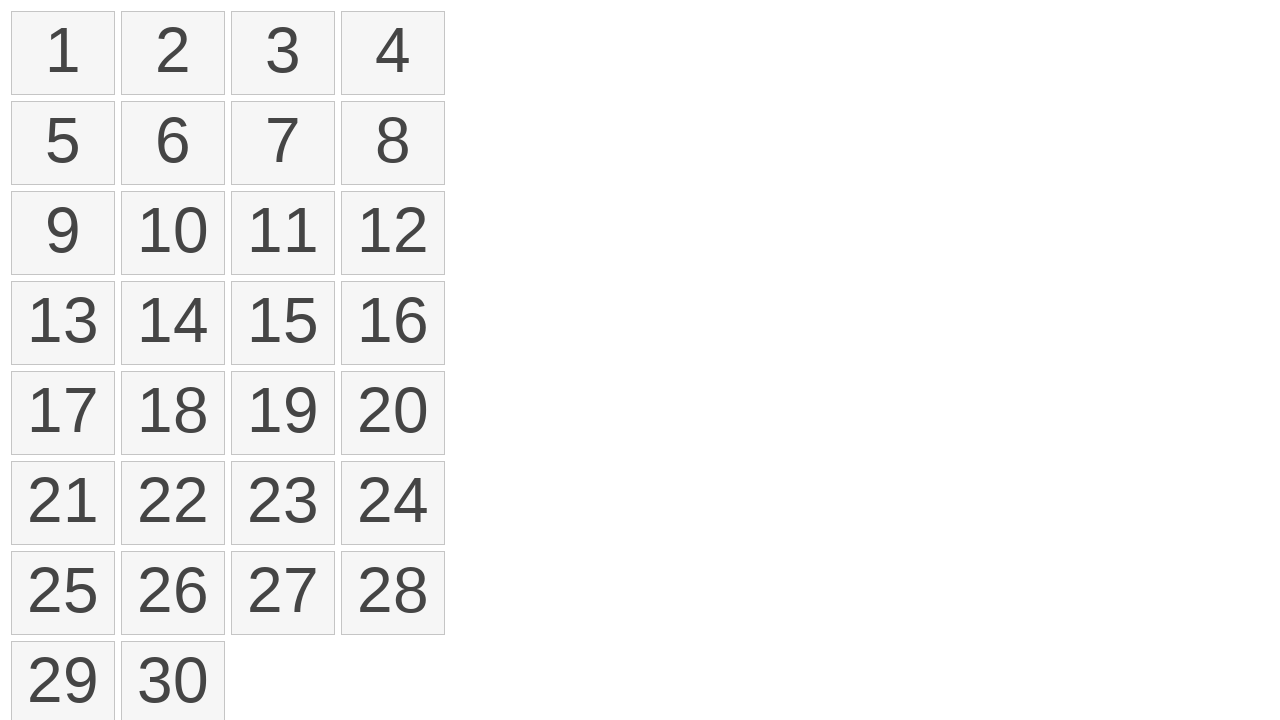

Pressed and held Control key for multi-select
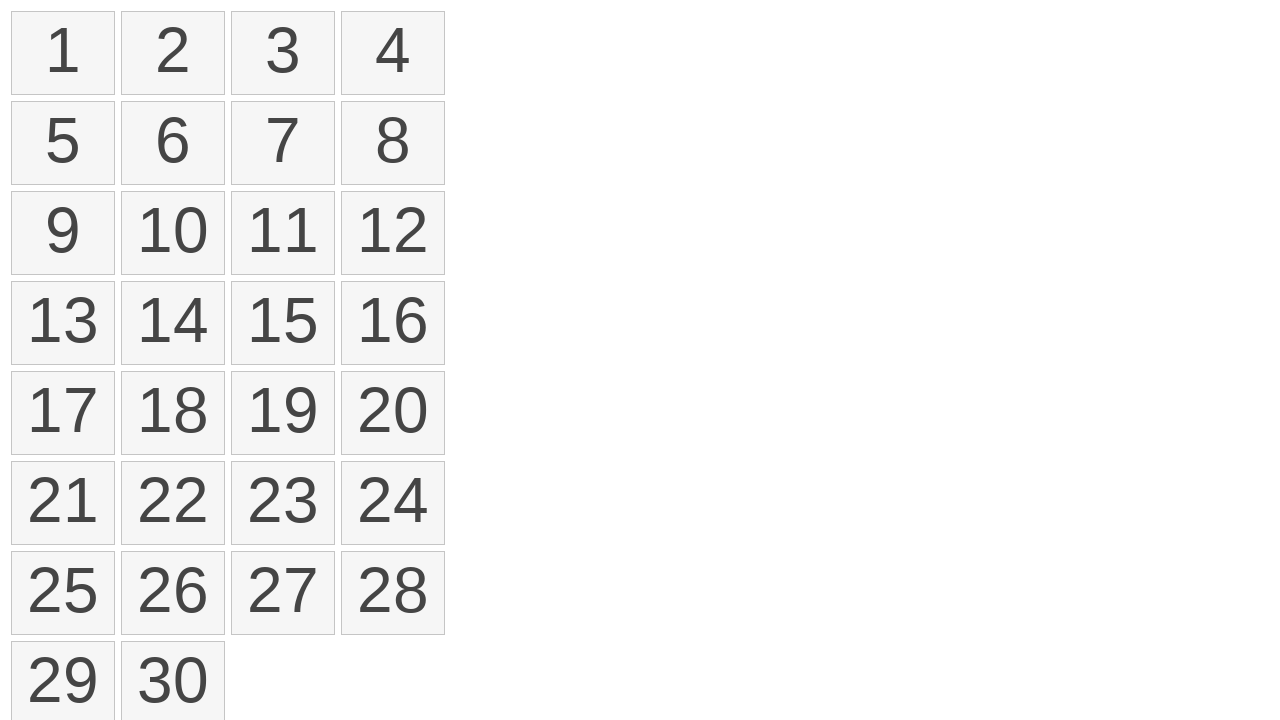

Selected item 1 with Ctrl key held at (63, 53) on xpath=//li[text()='1']
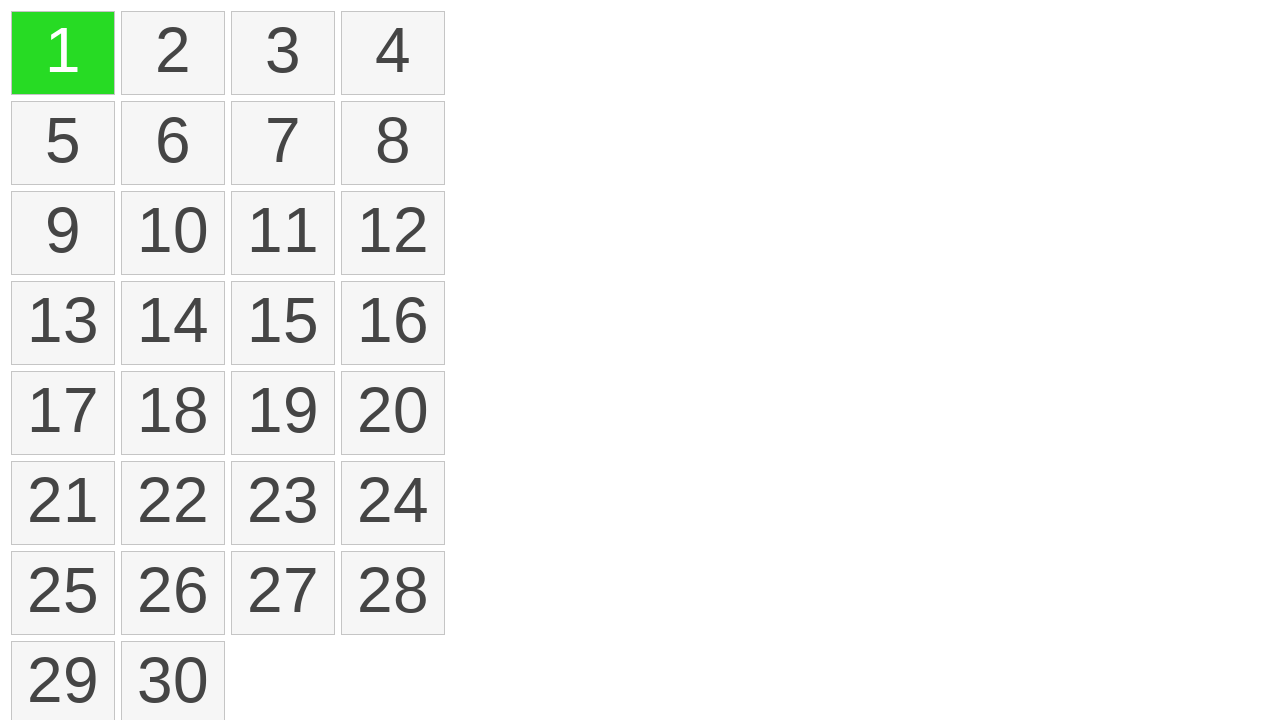

Selected item 3 with Ctrl key held at (283, 53) on xpath=//li[text()='3']
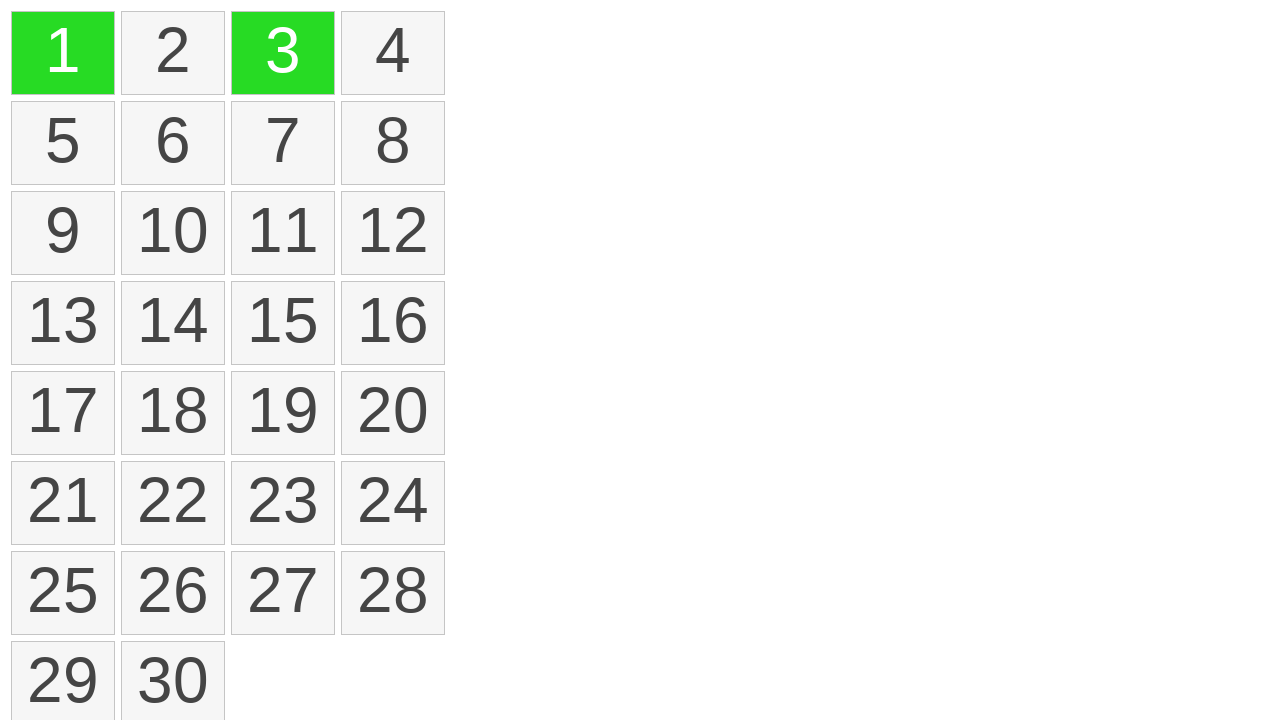

Selected item 6 with Ctrl key held at (173, 143) on xpath=//li[text()='6']
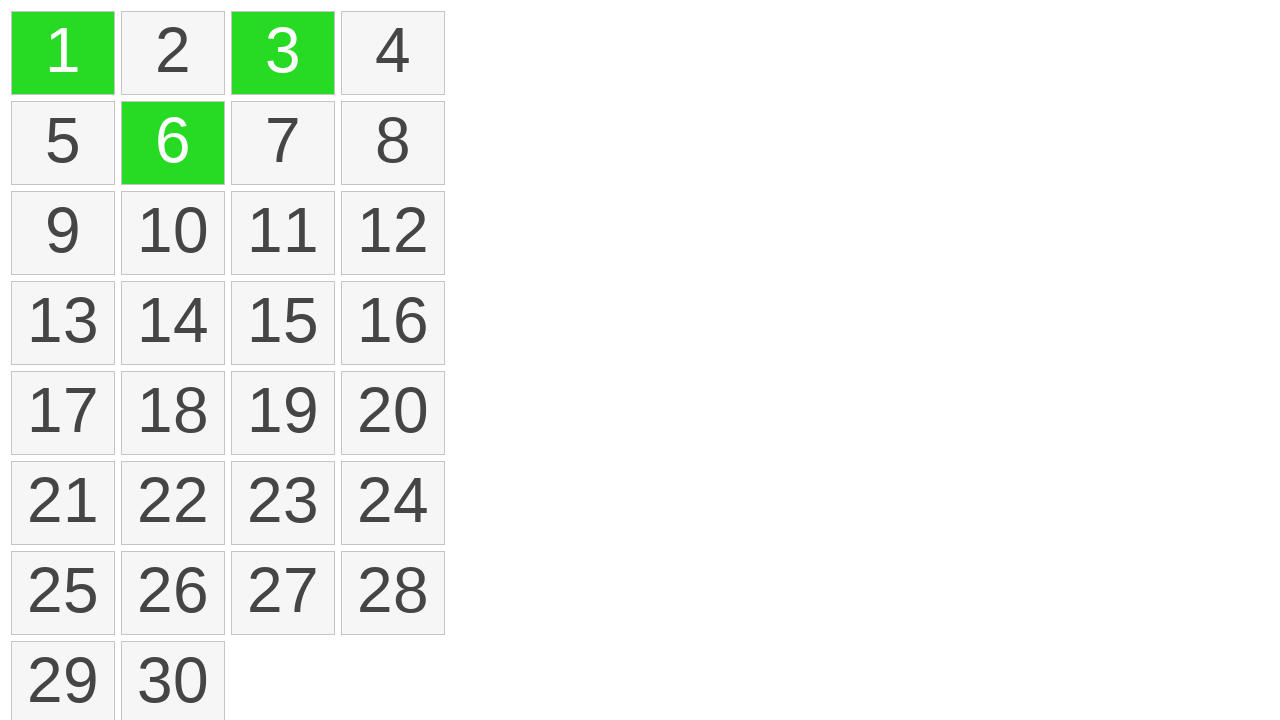

Selected item 11 with Ctrl key held at (283, 233) on xpath=//li[text()='11']
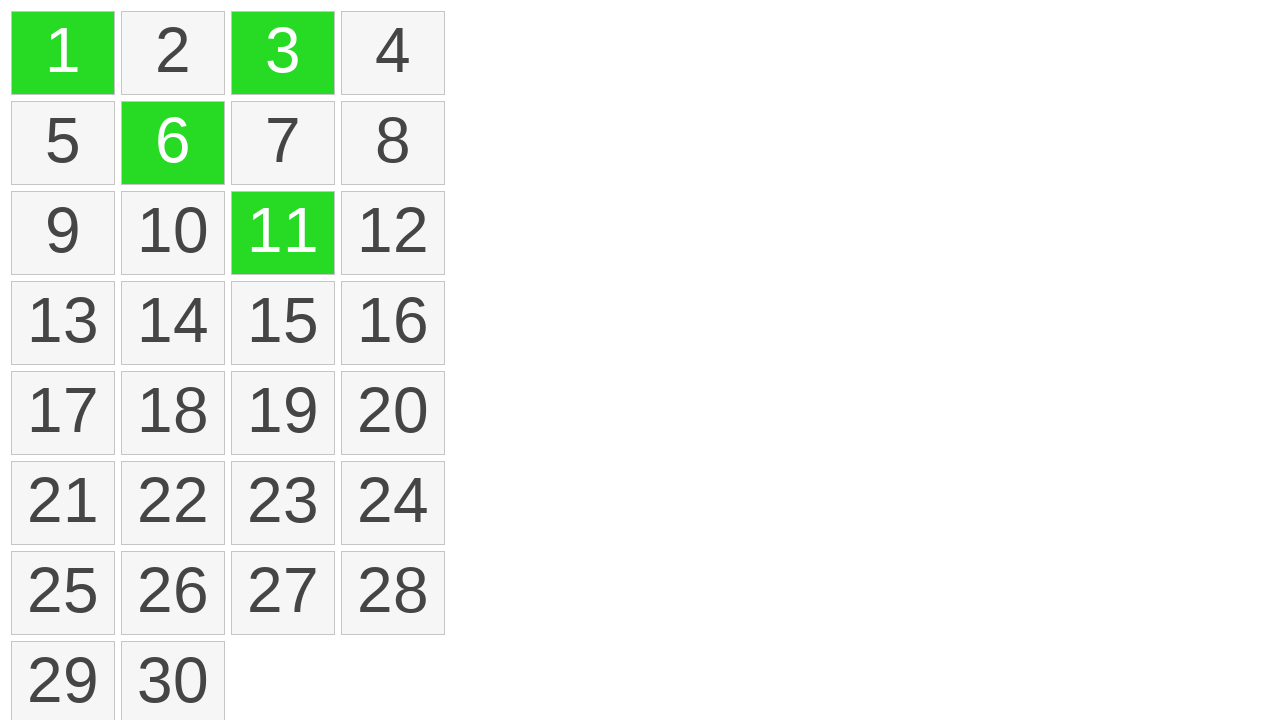

Released Control key
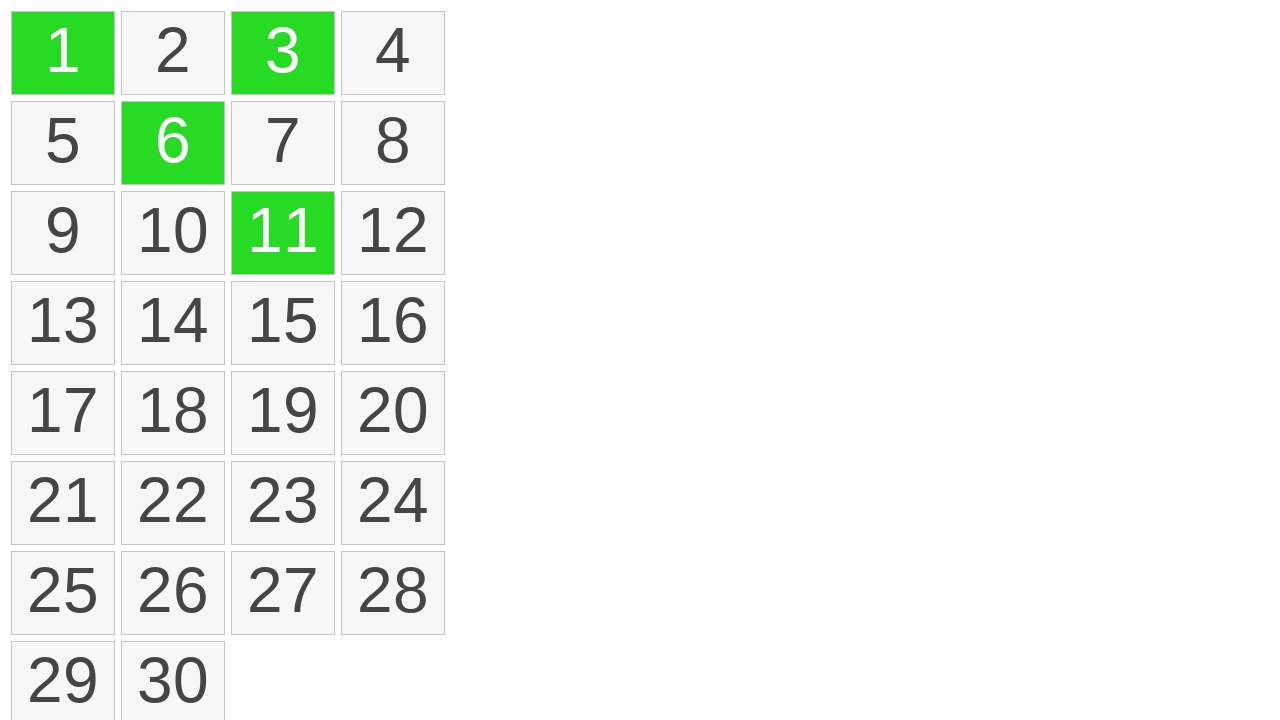

Located all selected items
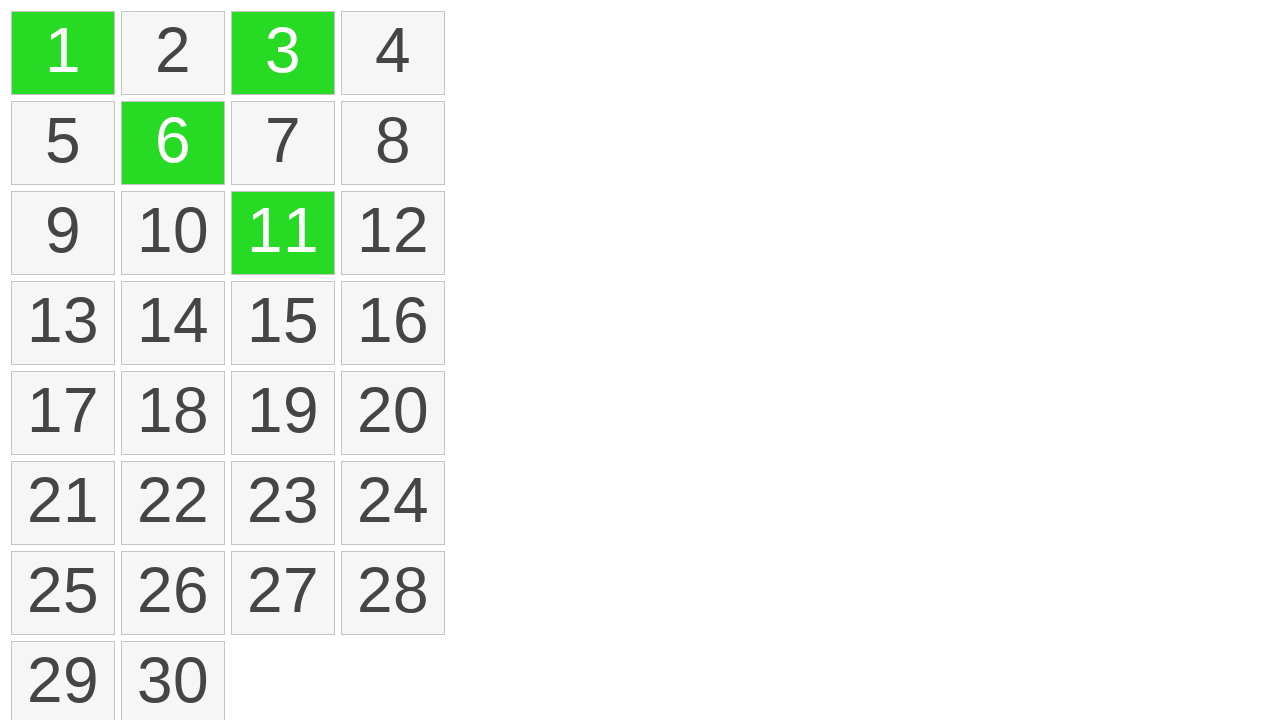

Verified that exactly 4 items are selected
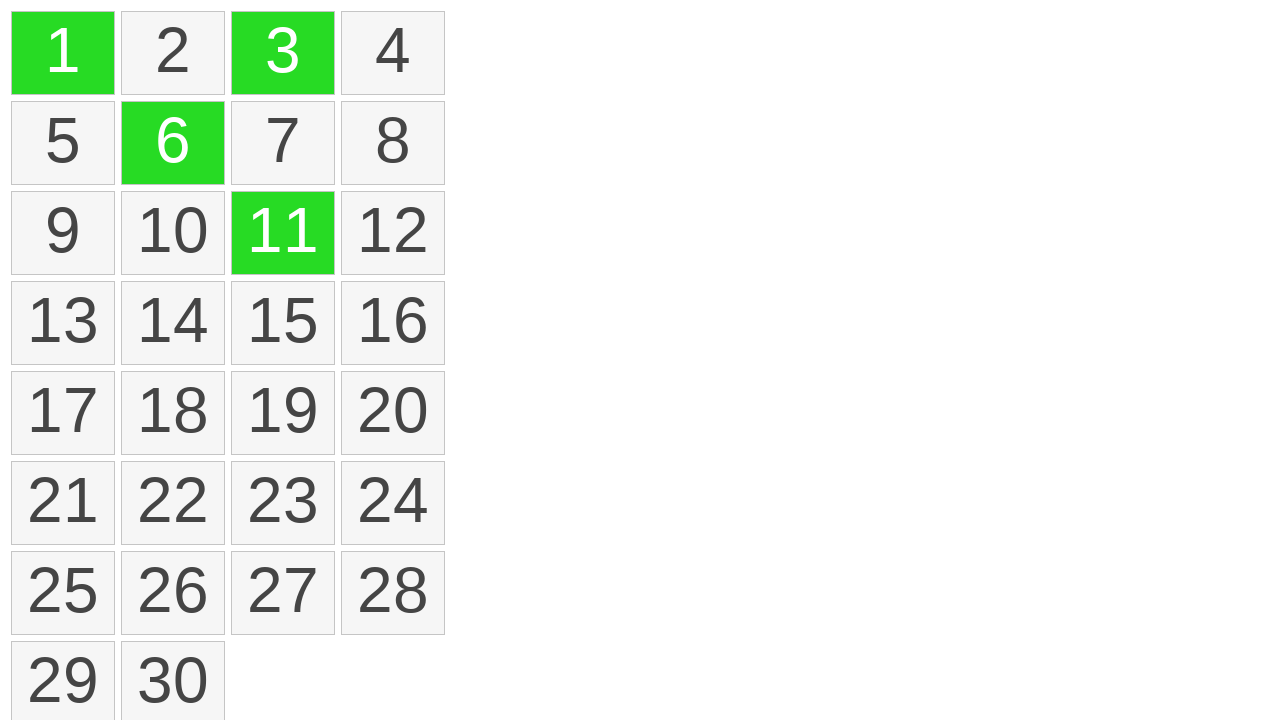

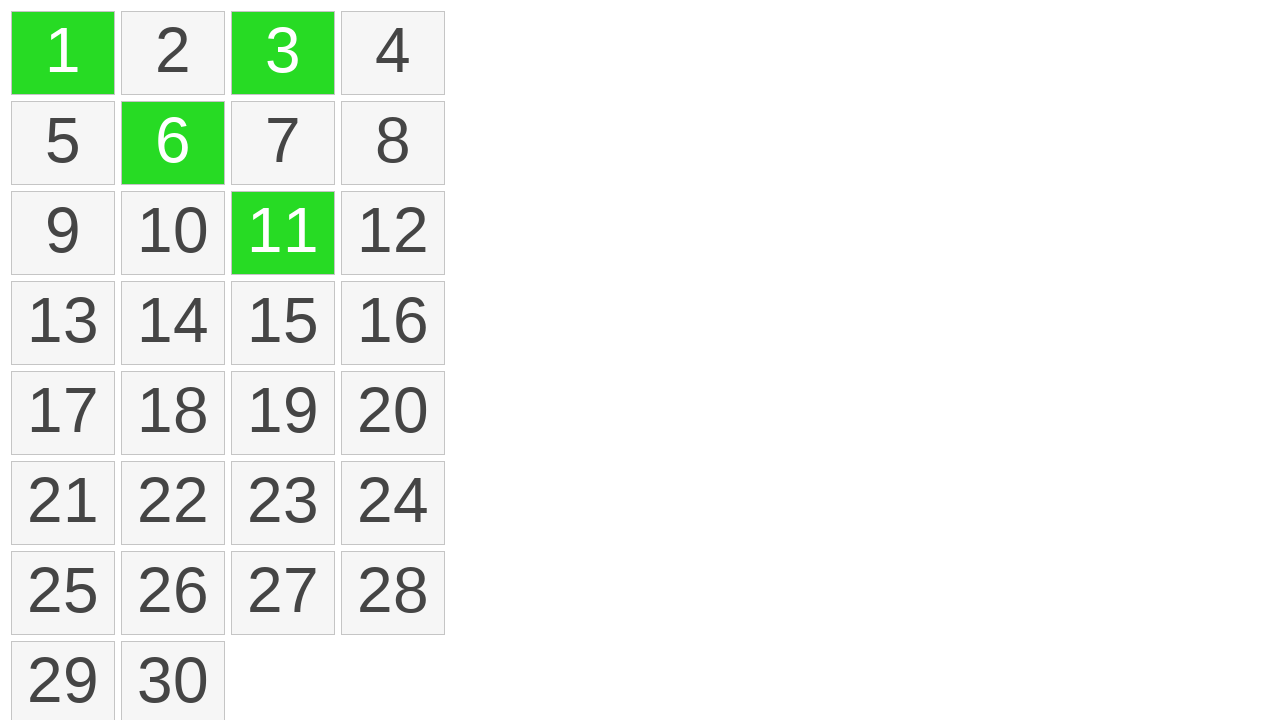